Tests clicking an element that becomes visible after a delay by first triggering a show action, then clicking the revealed element

Starting URL: http://watir.com/examples/wait.html

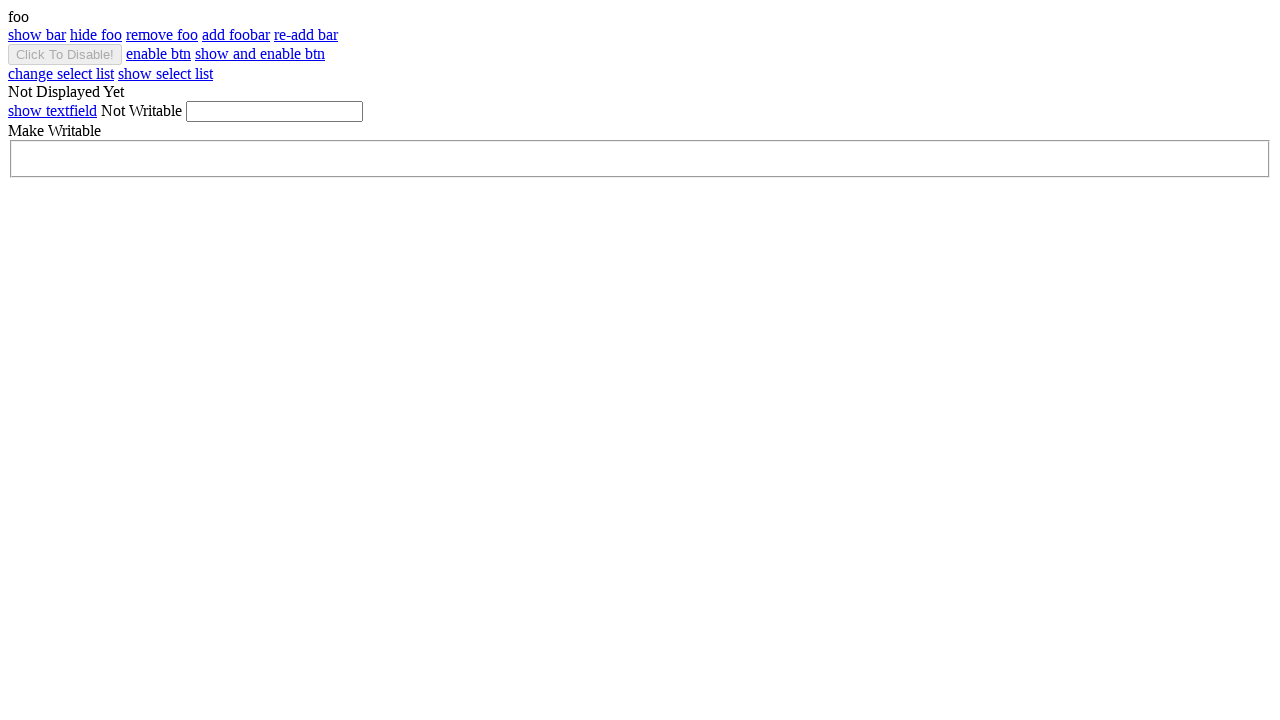

Navigated to wait.html test page
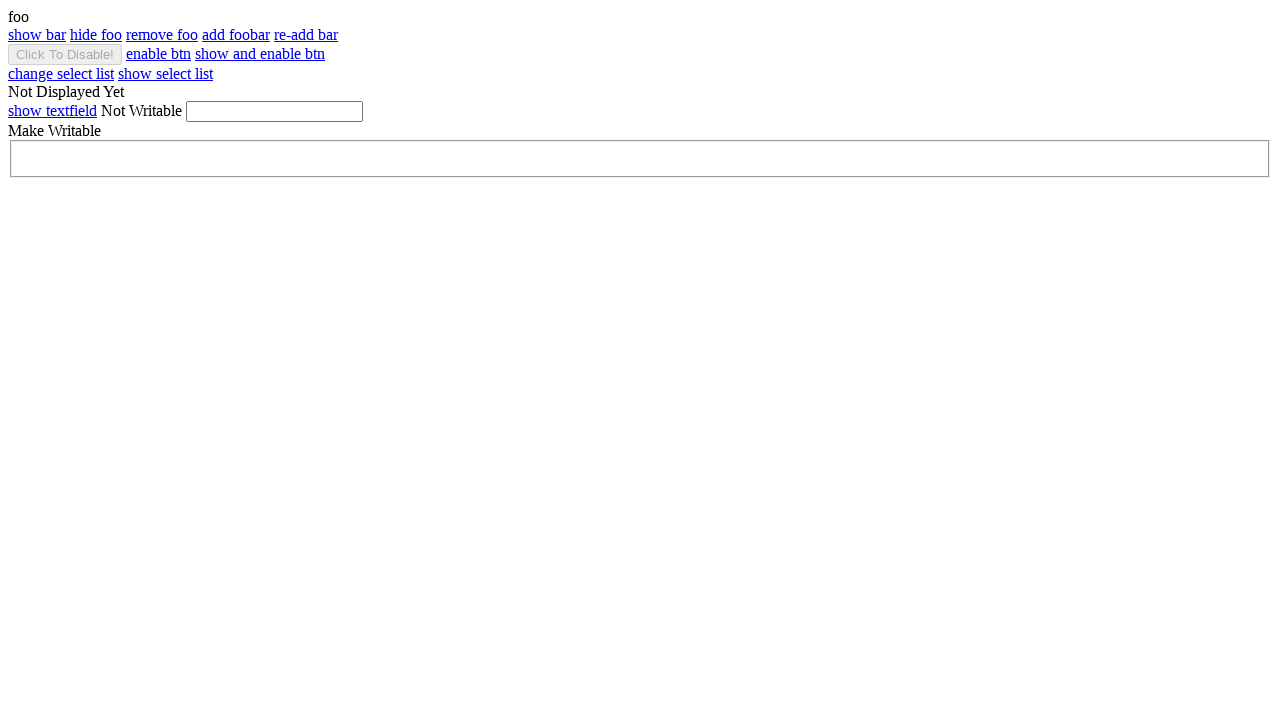

Clicked show_bar button to trigger element visibility at (37, 34) on #show_bar
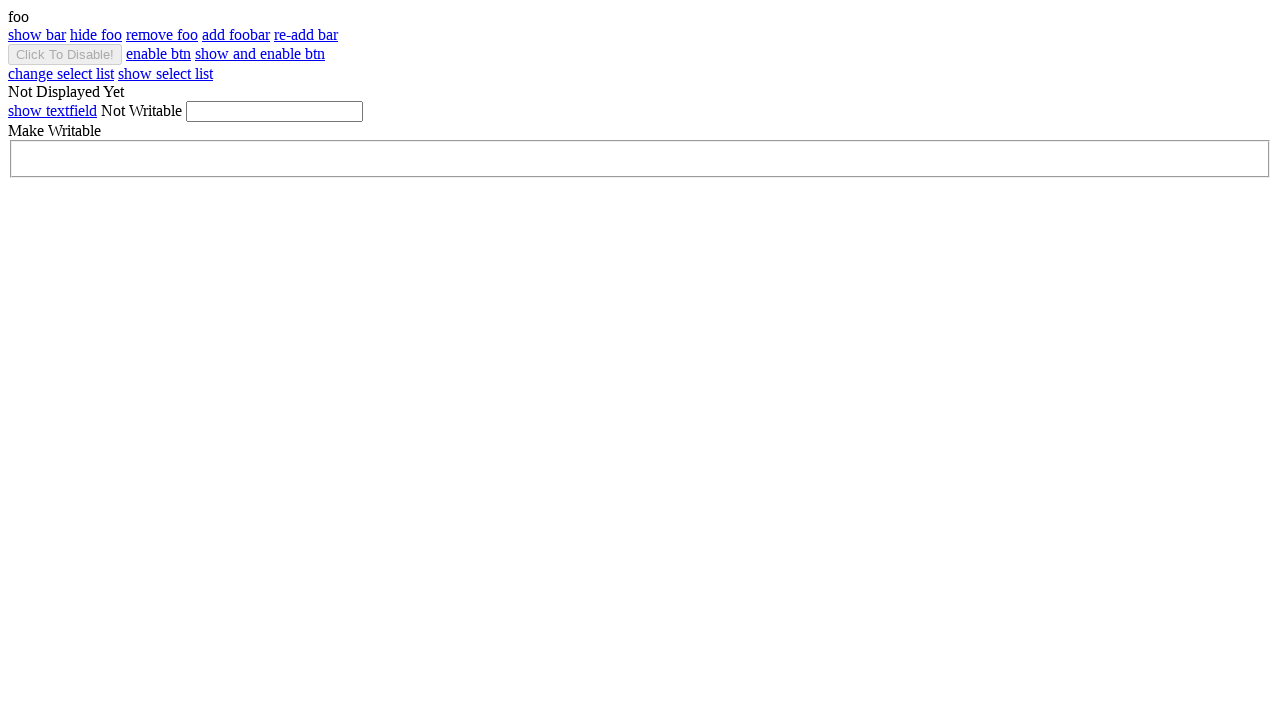

Clicked bar element that became visible after show action at (640, 35) on #bar
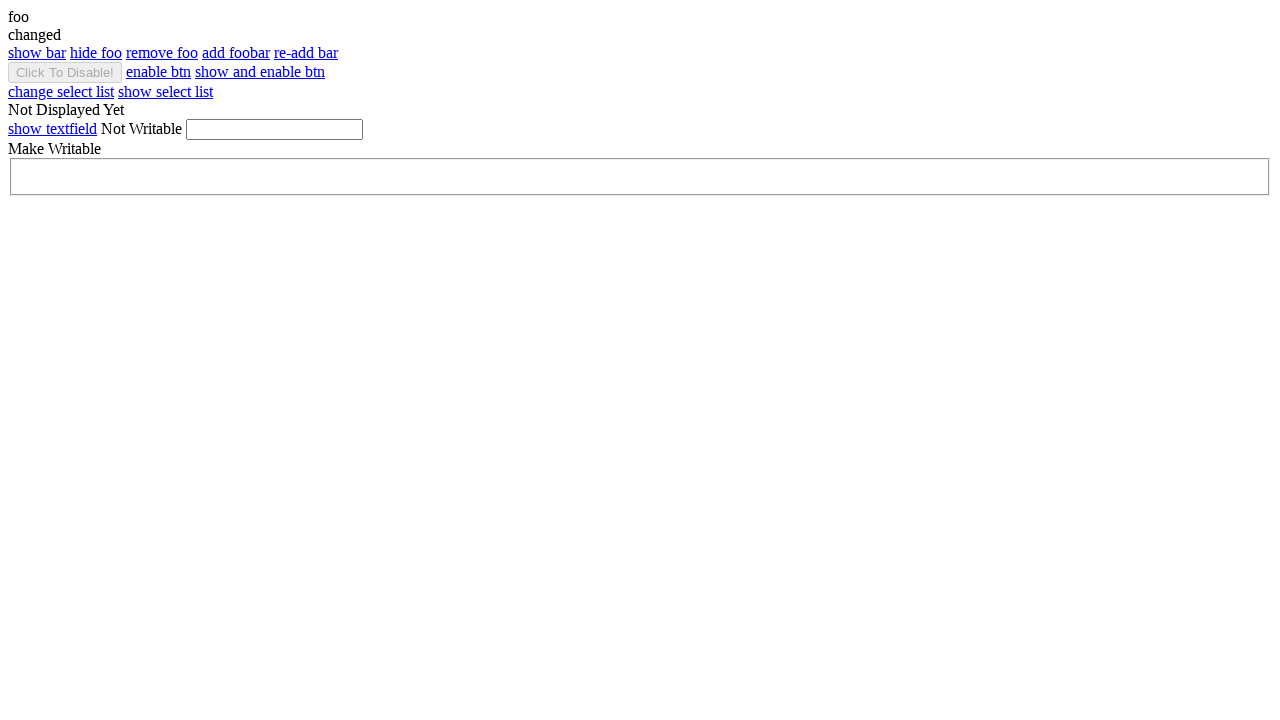

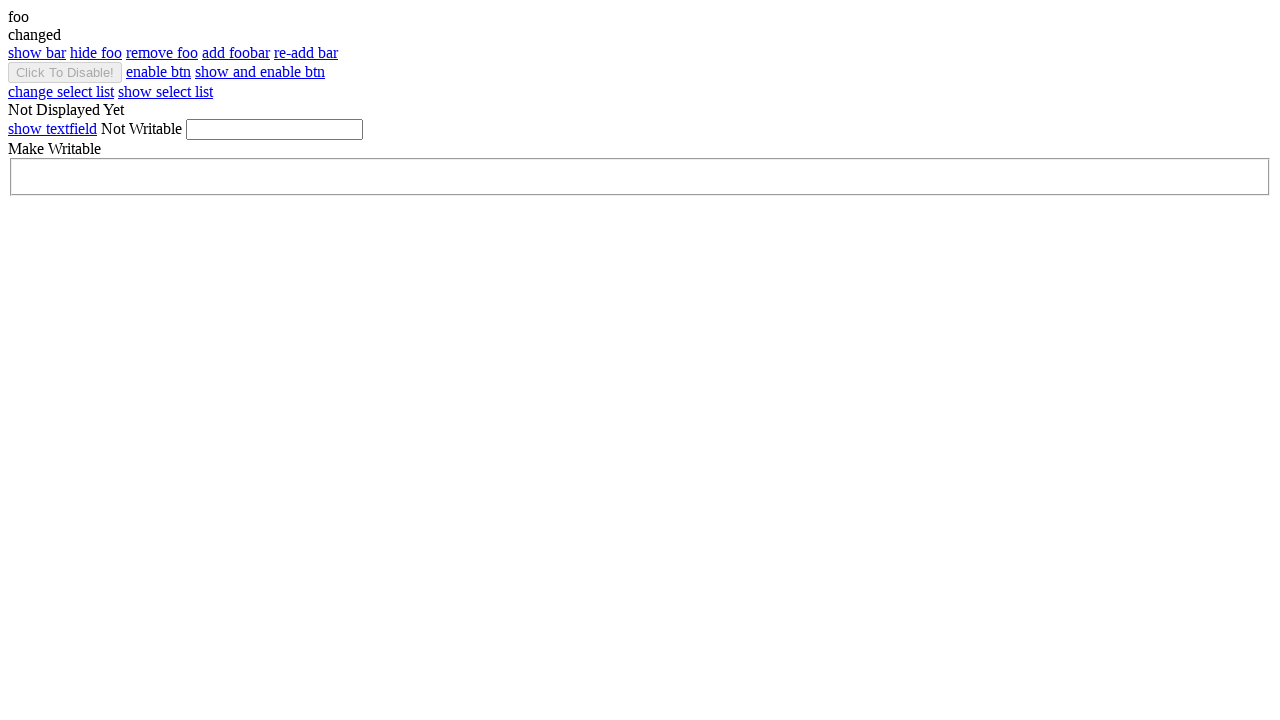